Tests the Taoyuan Metro timetable search functionality by selecting a start station and end station from dropdown menus, then submitting the search form to view train schedules.

Starting URL: https://www.tymetro.com.tw/tymetro-new/tw/_pages/travel-guide/timetable-search.php

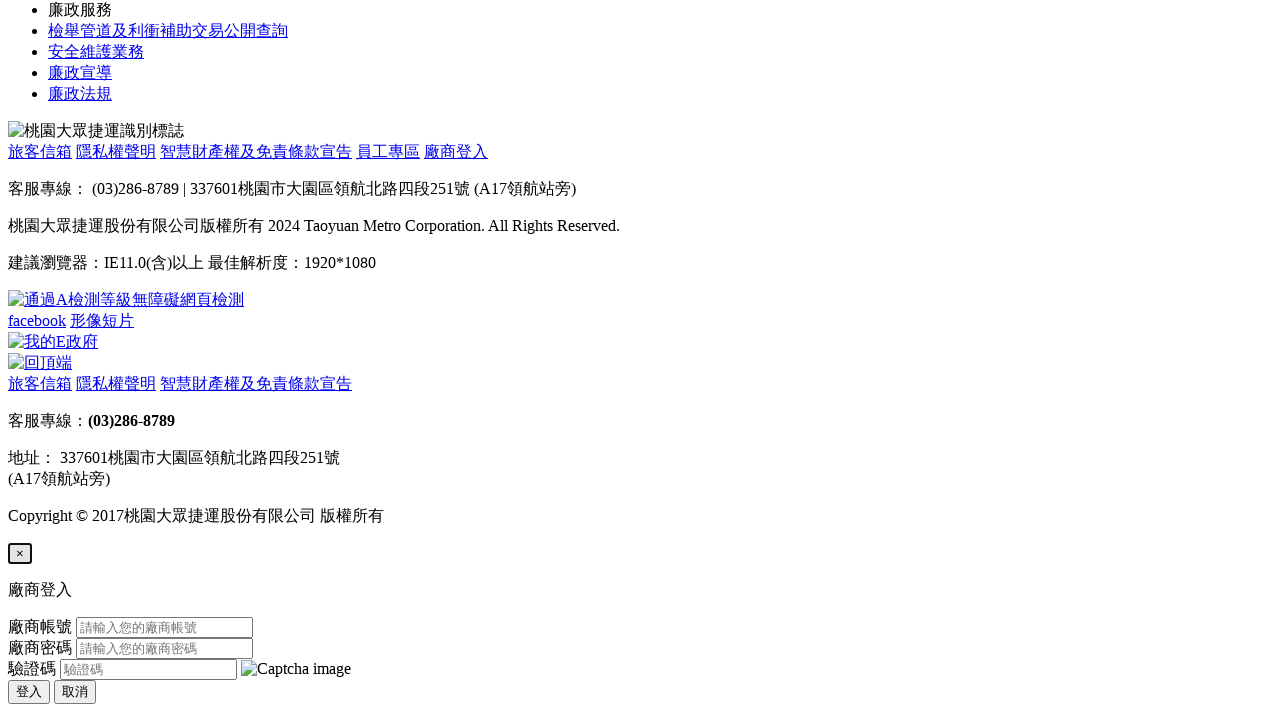

Selected start station A1台北車站 from dropdown on select[name='start_station']
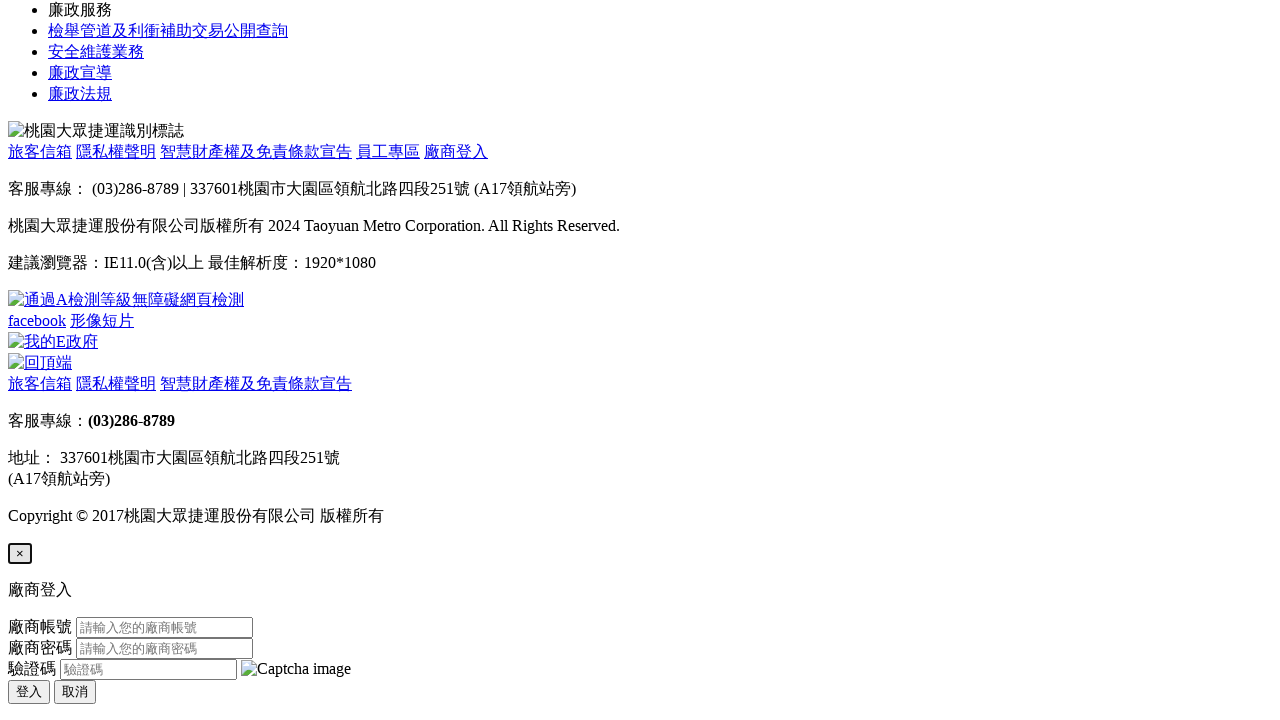

Selected end station A12機場第一航廈站 from dropdown on select[name='end_station']
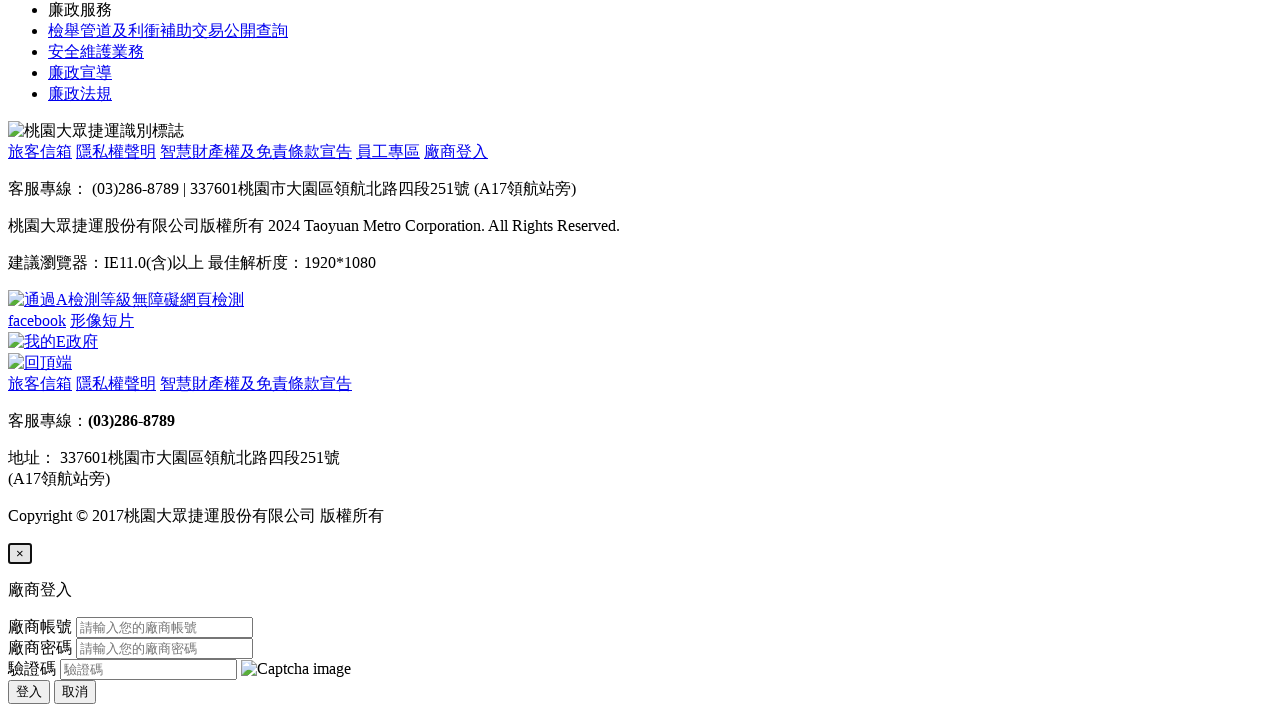

Clicked search button to submit timetable search at (45, 360) on button.btn.btn-lg
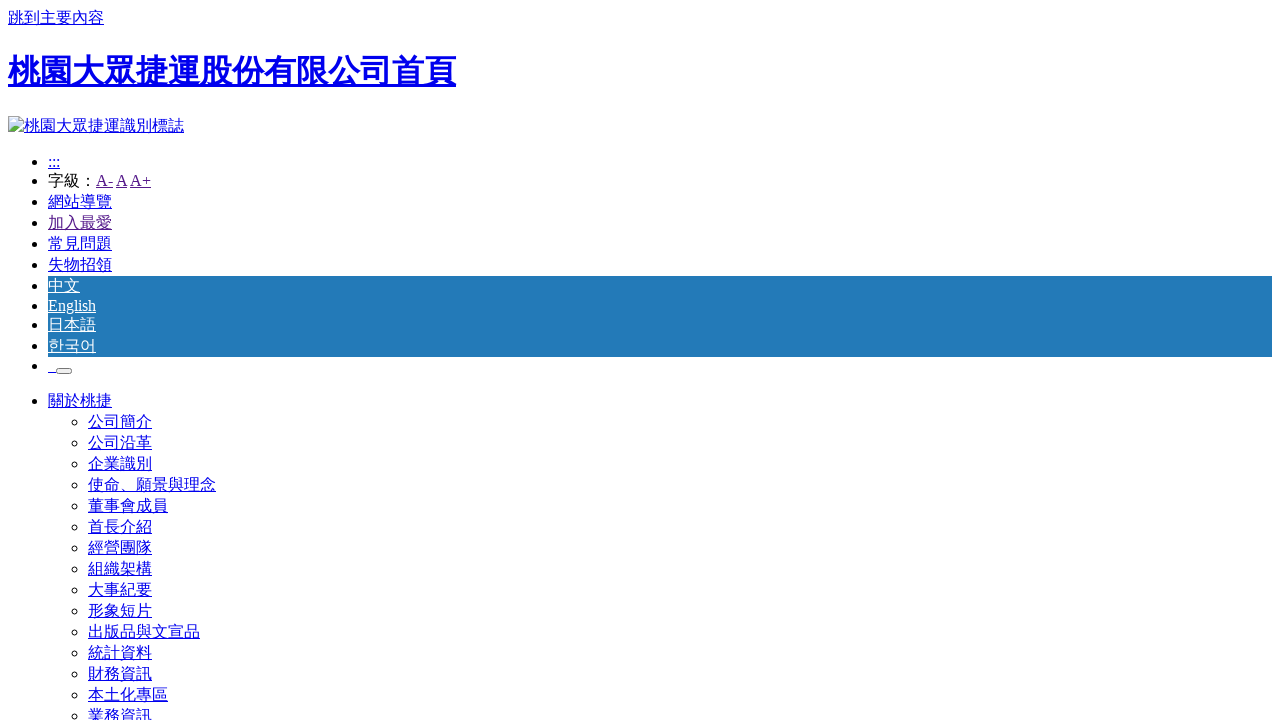

Start station element loaded in results
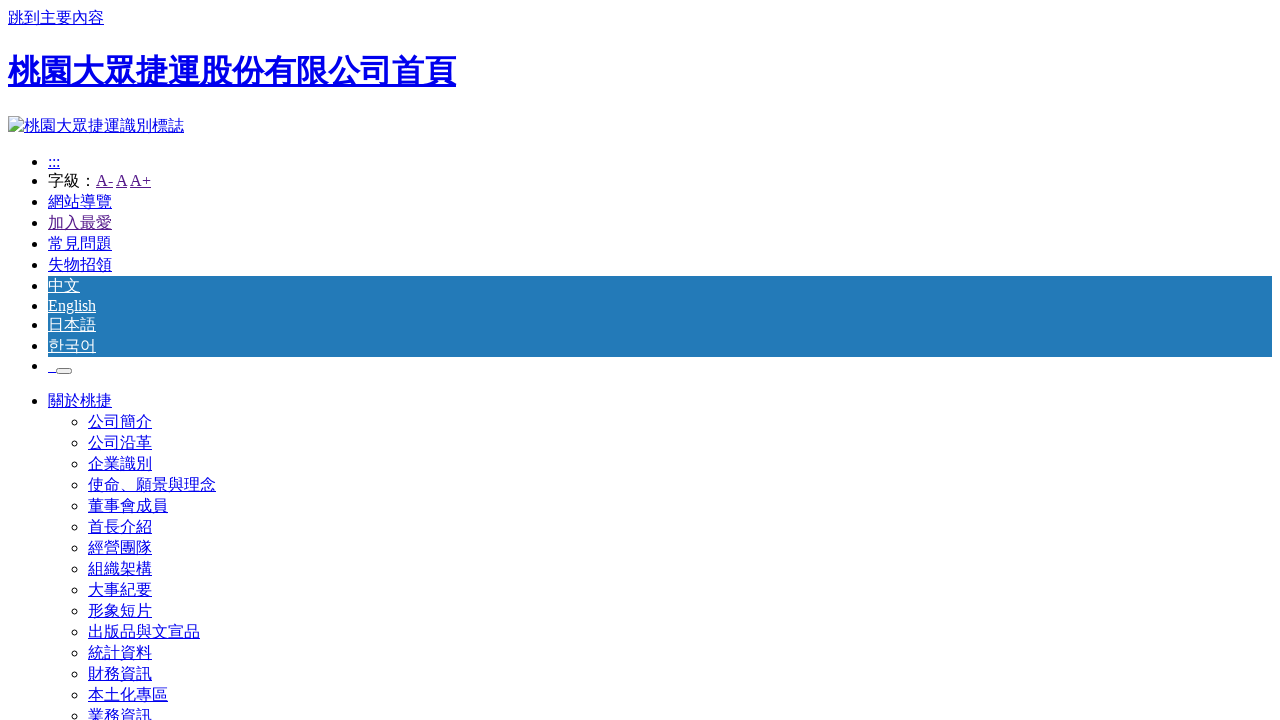

End station element loaded in results, train schedules now visible
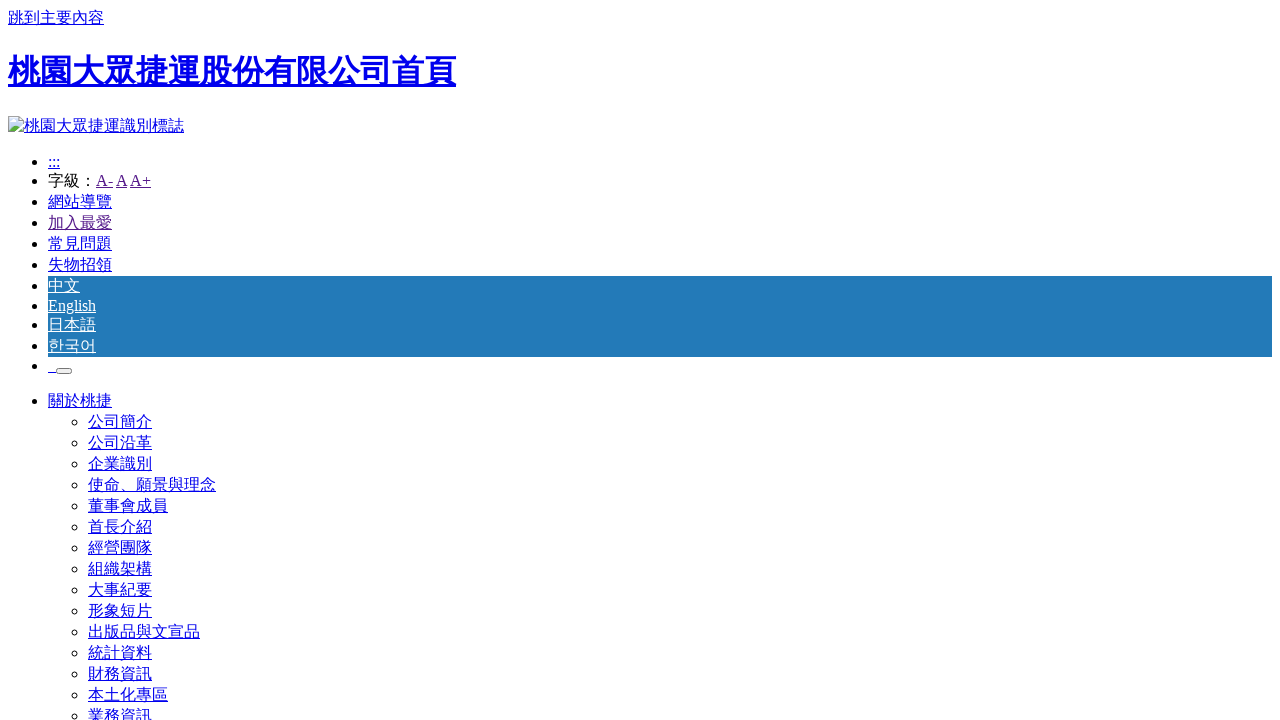

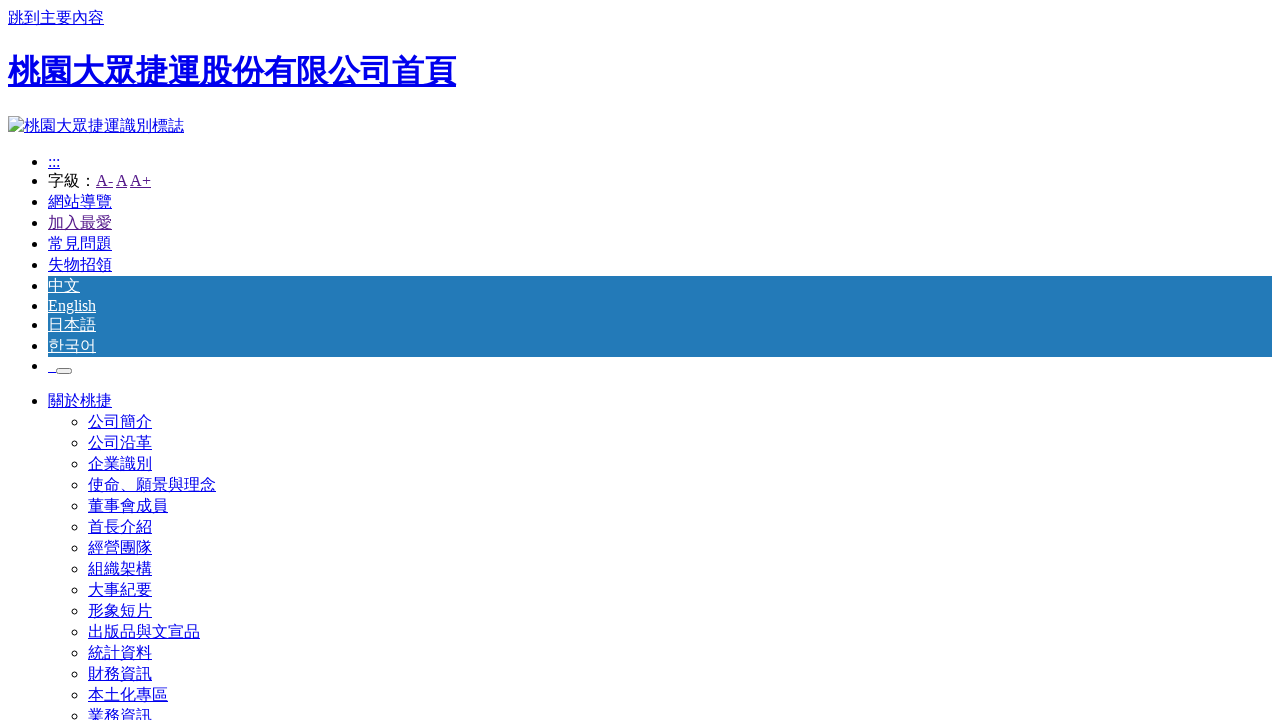